Navigates to the Node.js website and clicks on the "Run JavaScript Everywhere" heading twice.

Starting URL: https://nodejs.org/en

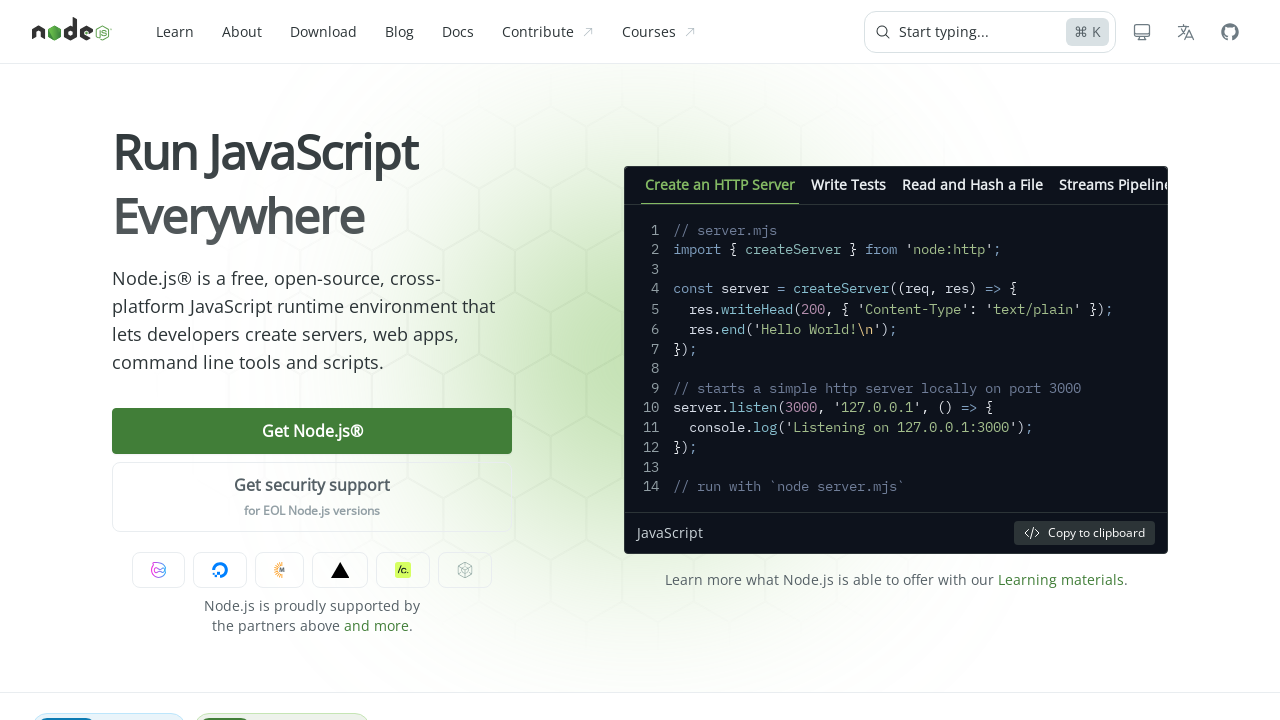

Navigated to Node.js website
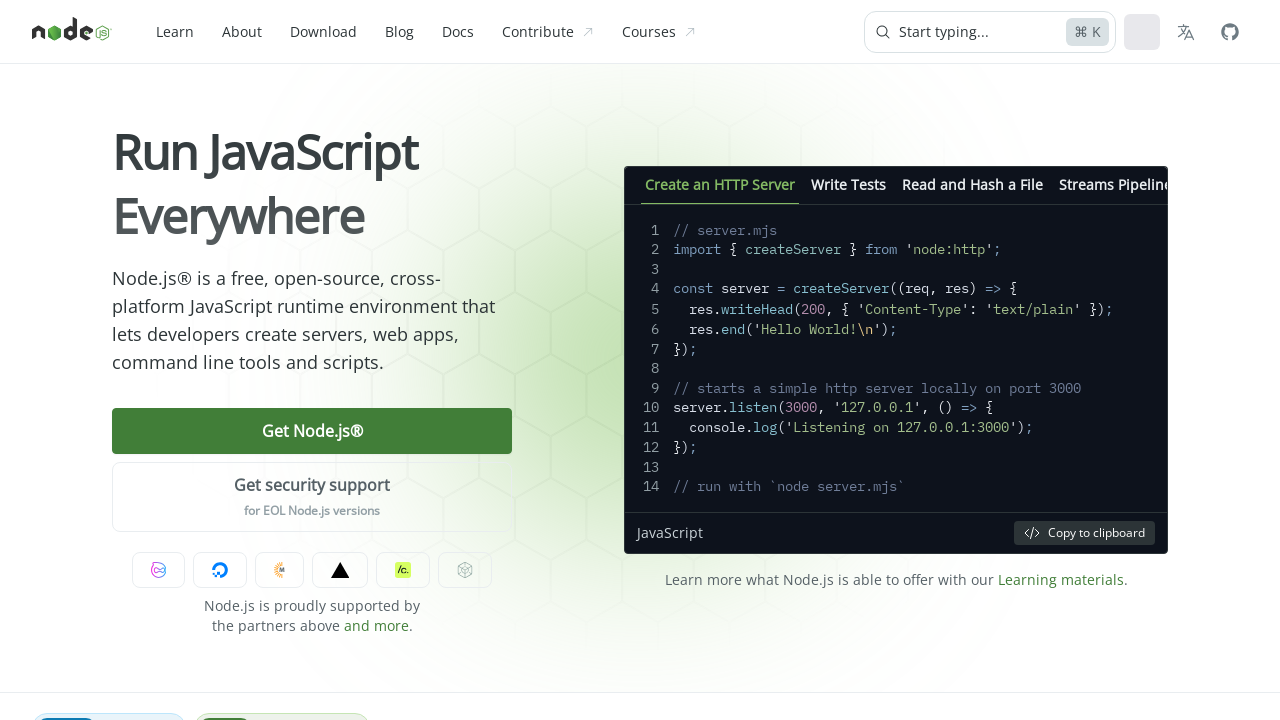

Clicked on 'Run JavaScript Everywhere' heading (first time) at (312, 184) on internal:role=heading[name="Run JavaScript Everywhere"i]
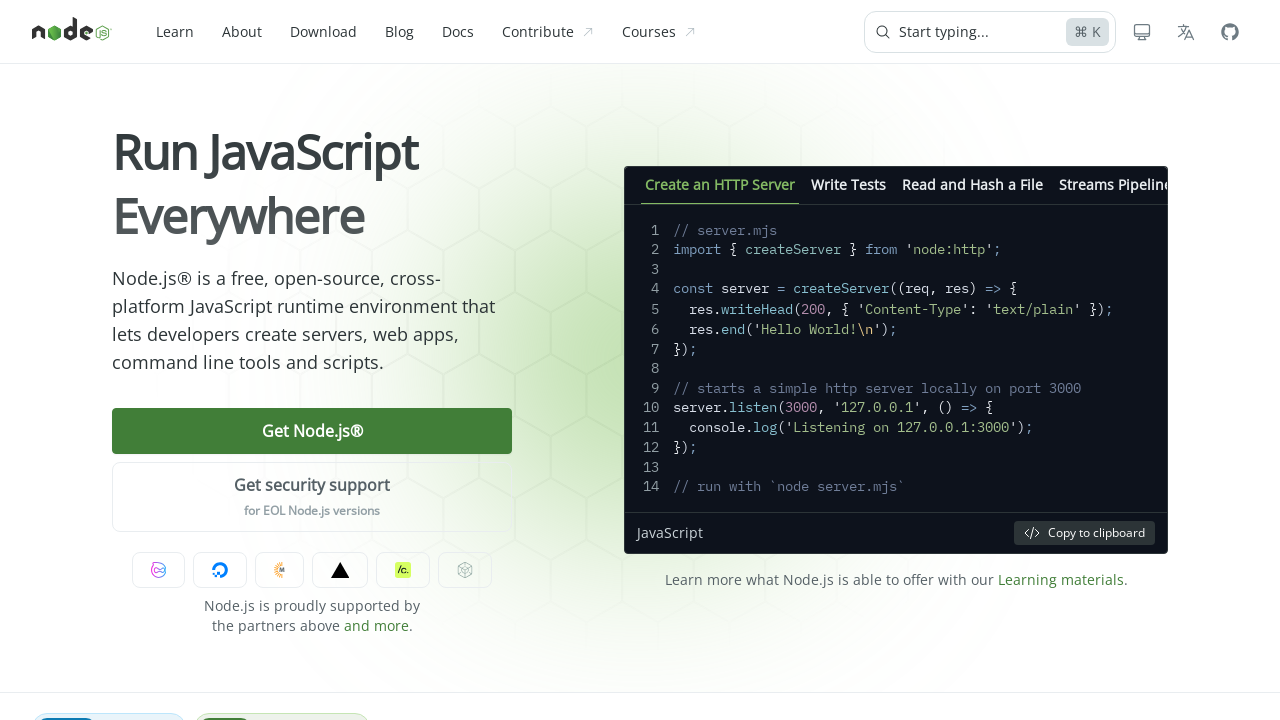

Clicked on 'Run JavaScript Everywhere' heading (second time) at (312, 184) on internal:role=heading[name="Run JavaScript Everywhere"i]
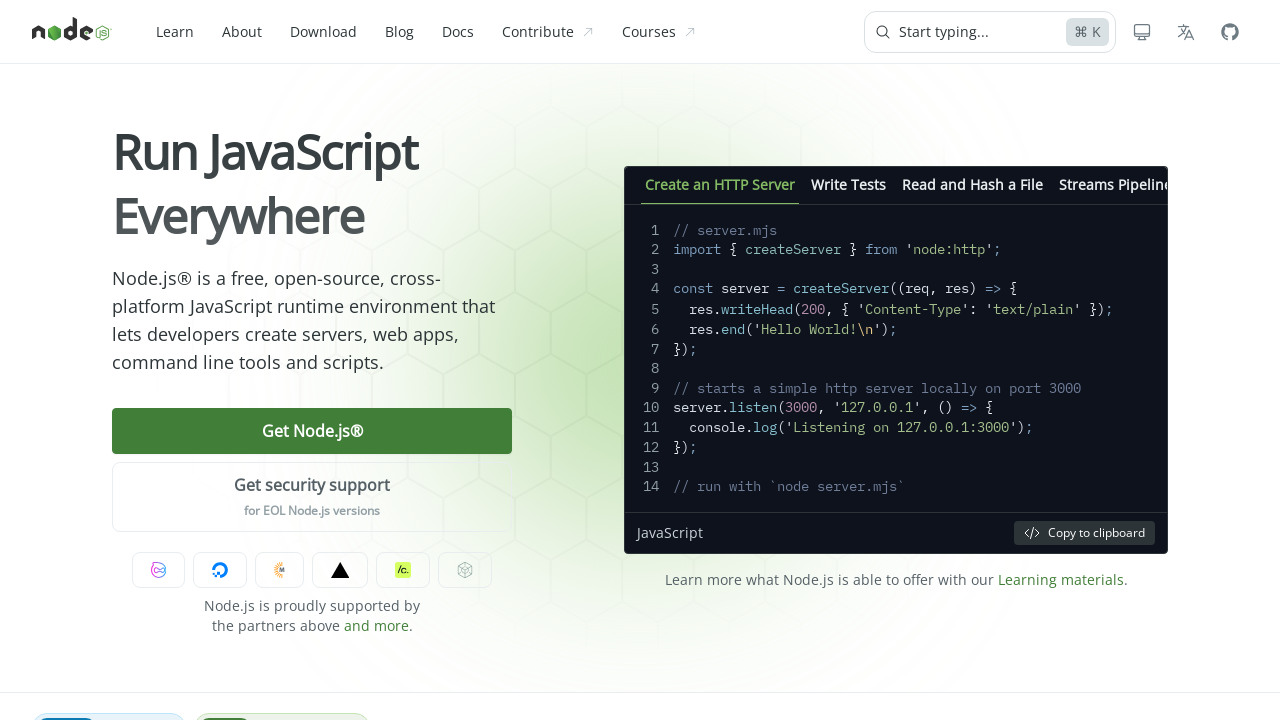

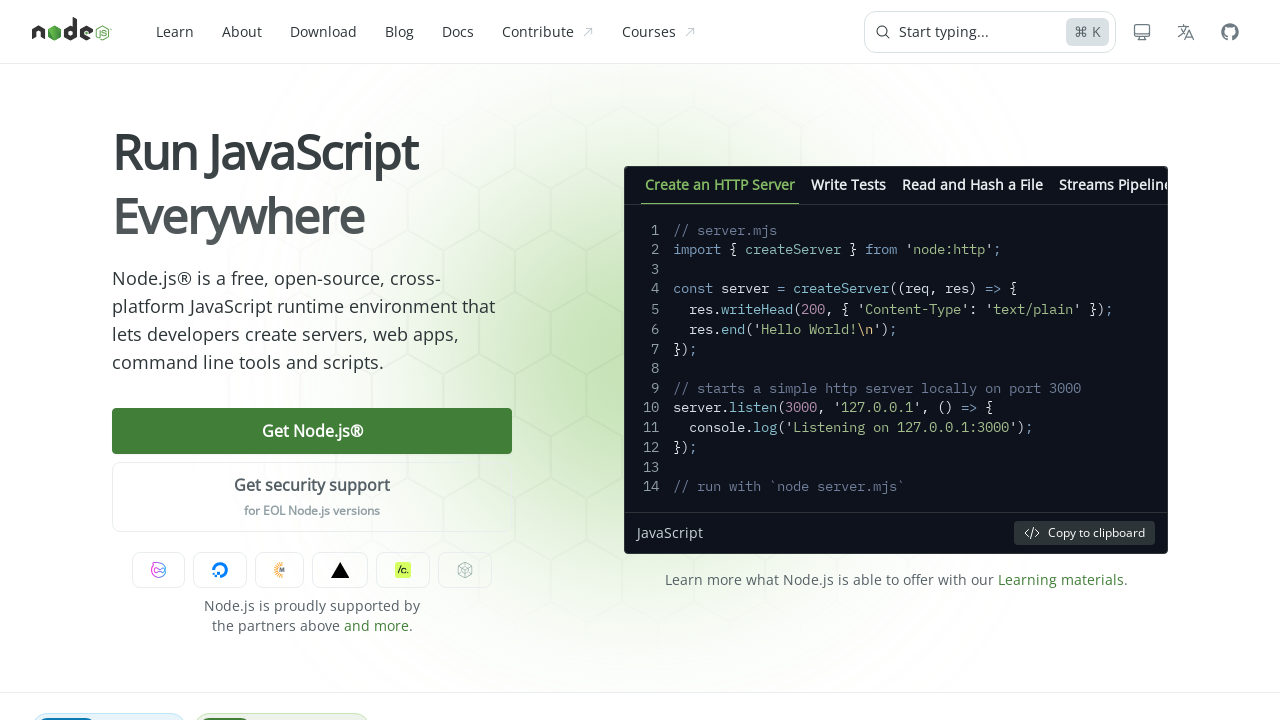